Tests JavaScript confirmation alert by setting up a dialog handler, clicking the confirm button, and accepting the dialog

Starting URL: https://practice.cydeo.com/javascript_alerts

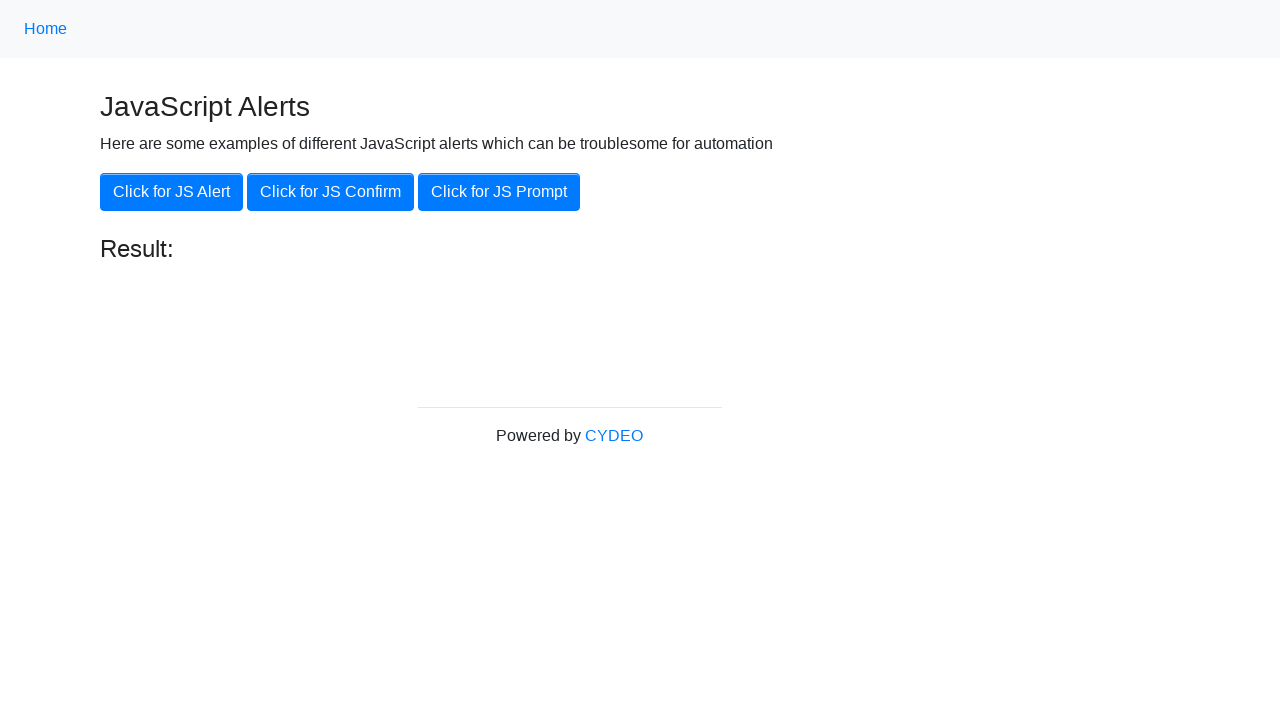

Set up dialog handler to accept confirmation alerts
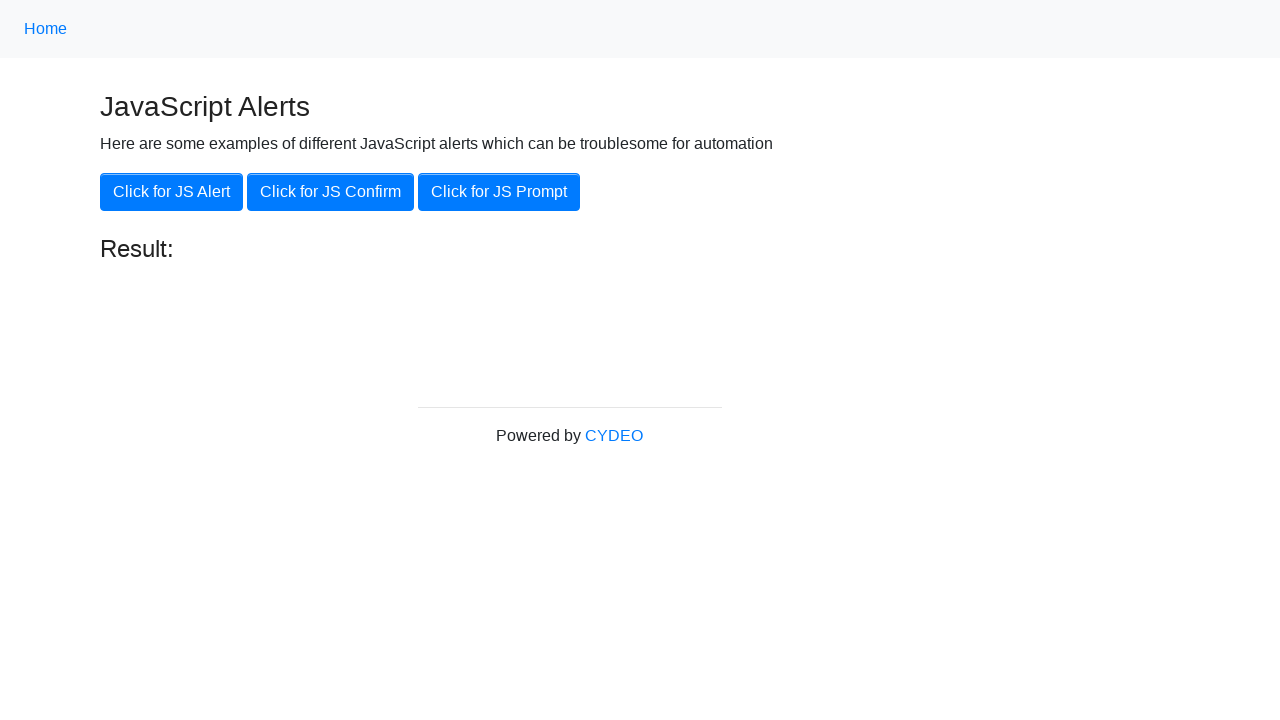

Clicked the JS Confirm button to trigger confirmation alert at (330, 192) on xpath=//button[@onclick='jsConfirm()']
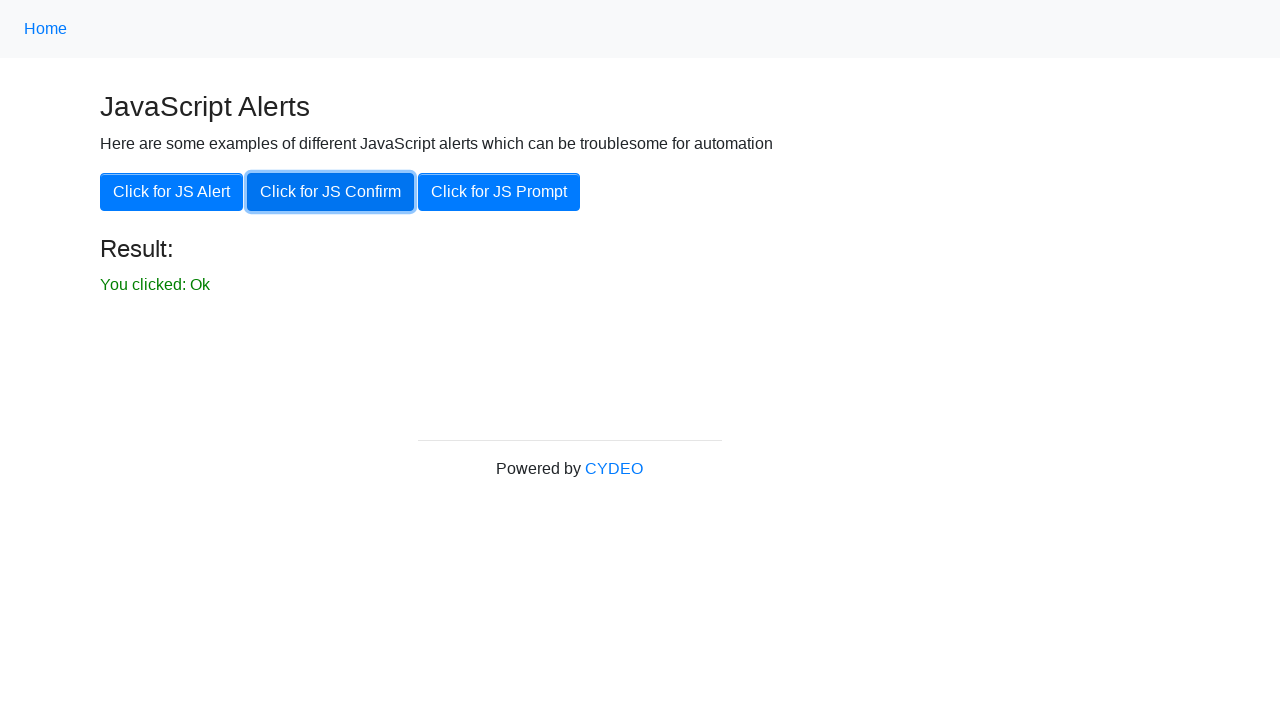

Confirmation alert was accepted and result displayed
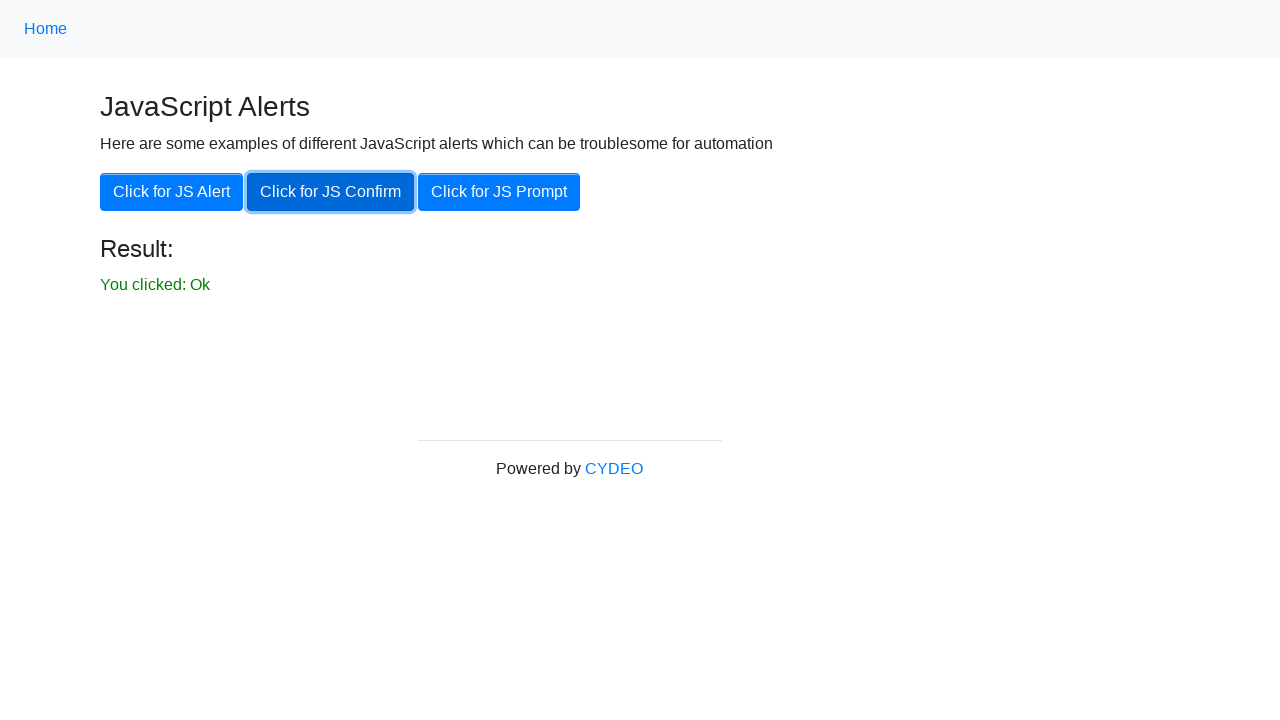

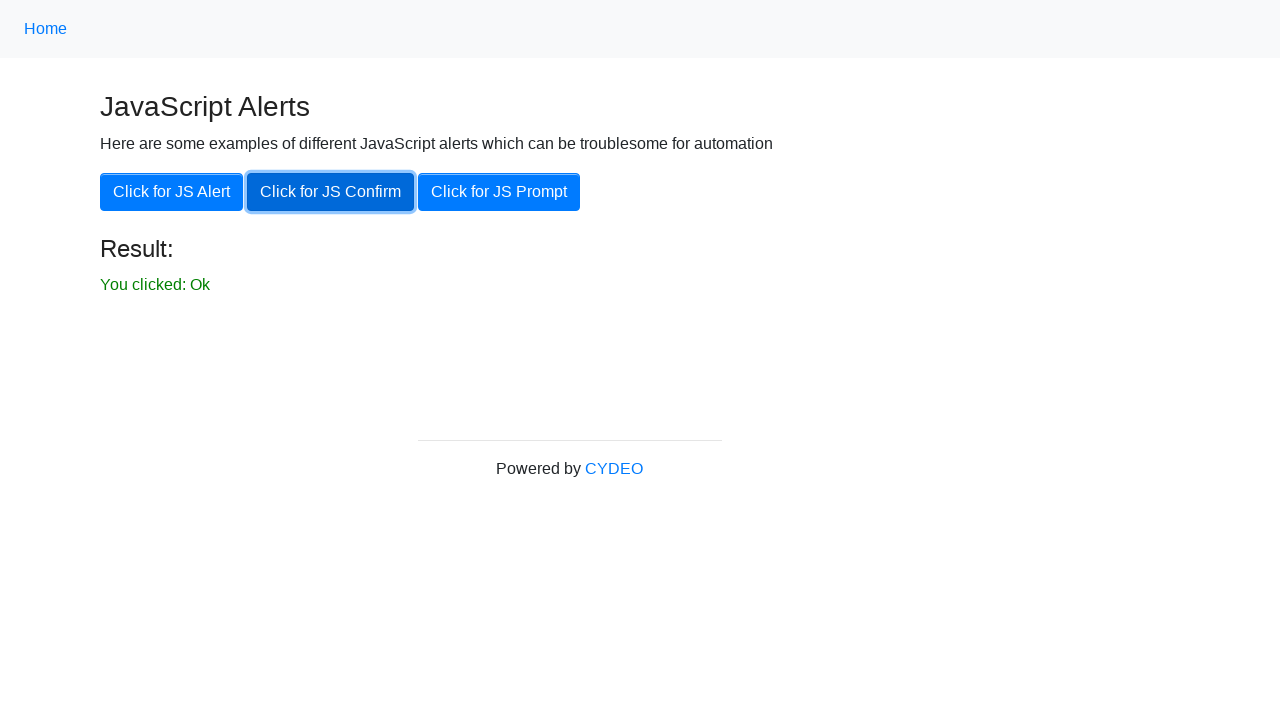